Tests file download functionality by navigating to a download page and clicking the first download link to trigger a file download.

Starting URL: https://the-internet.herokuapp.com/download

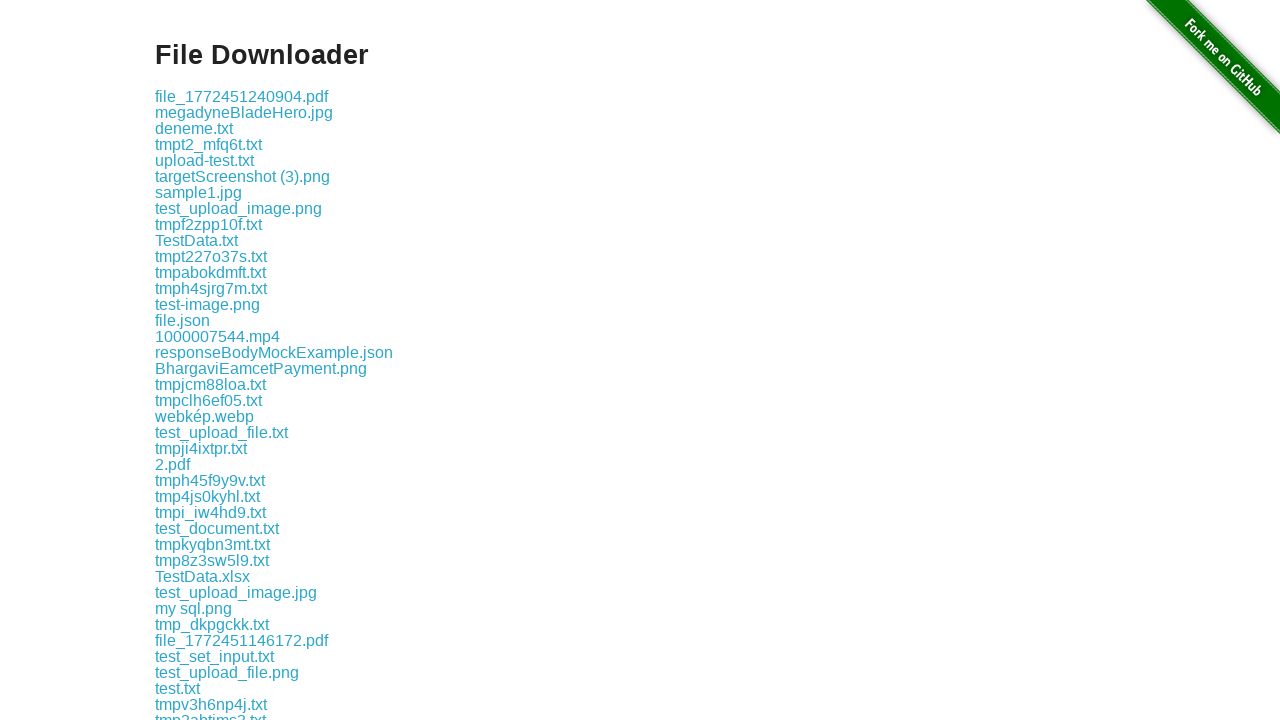

Clicked the first download link at (242, 96) on .example a
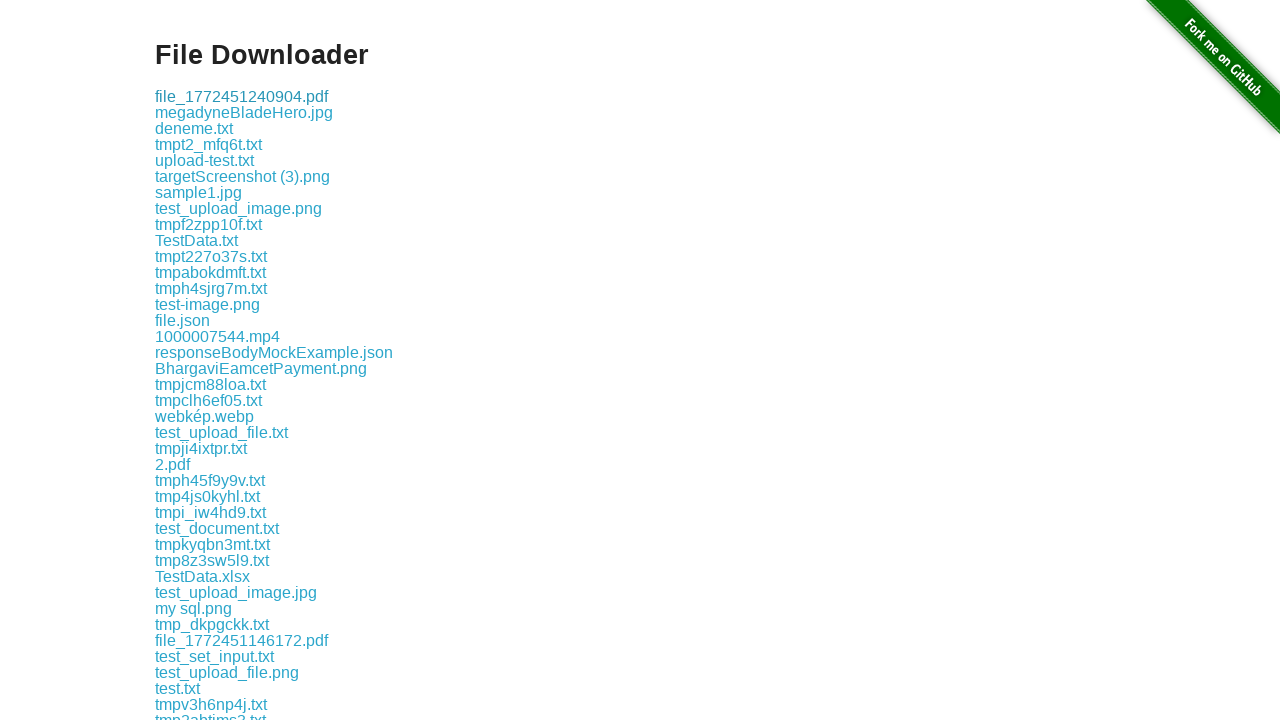

Waited 1 second for download to start
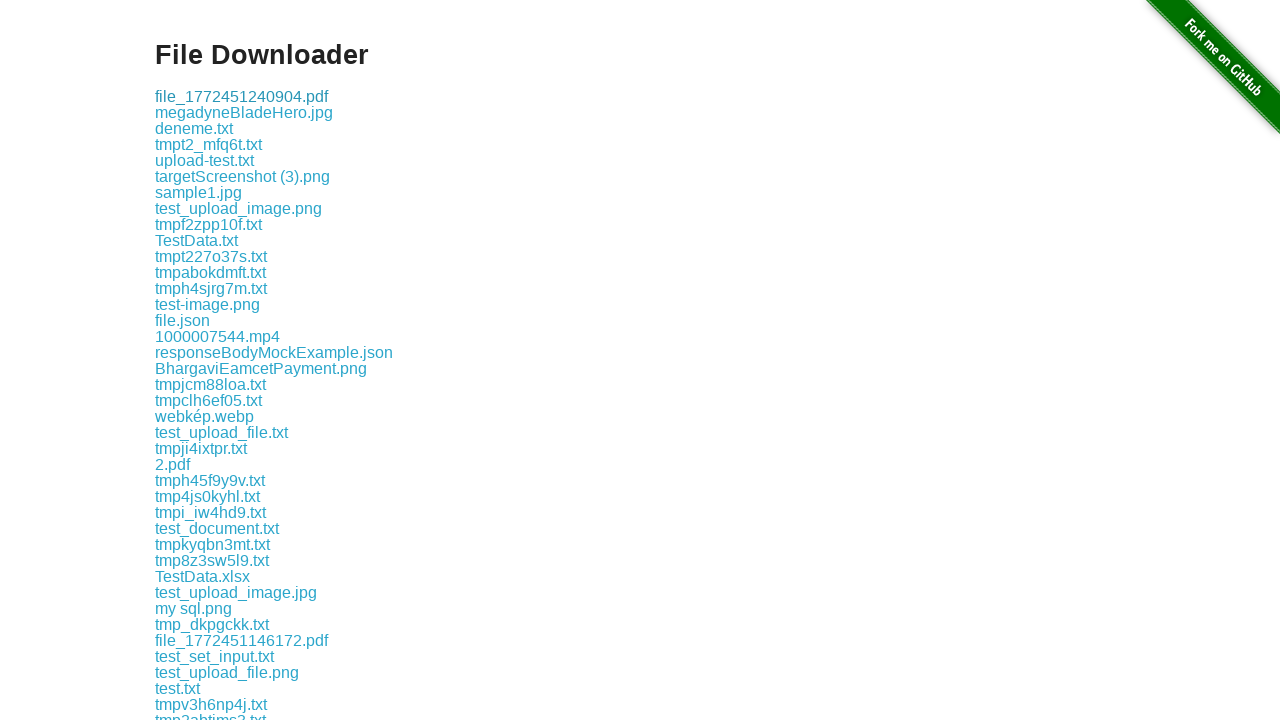

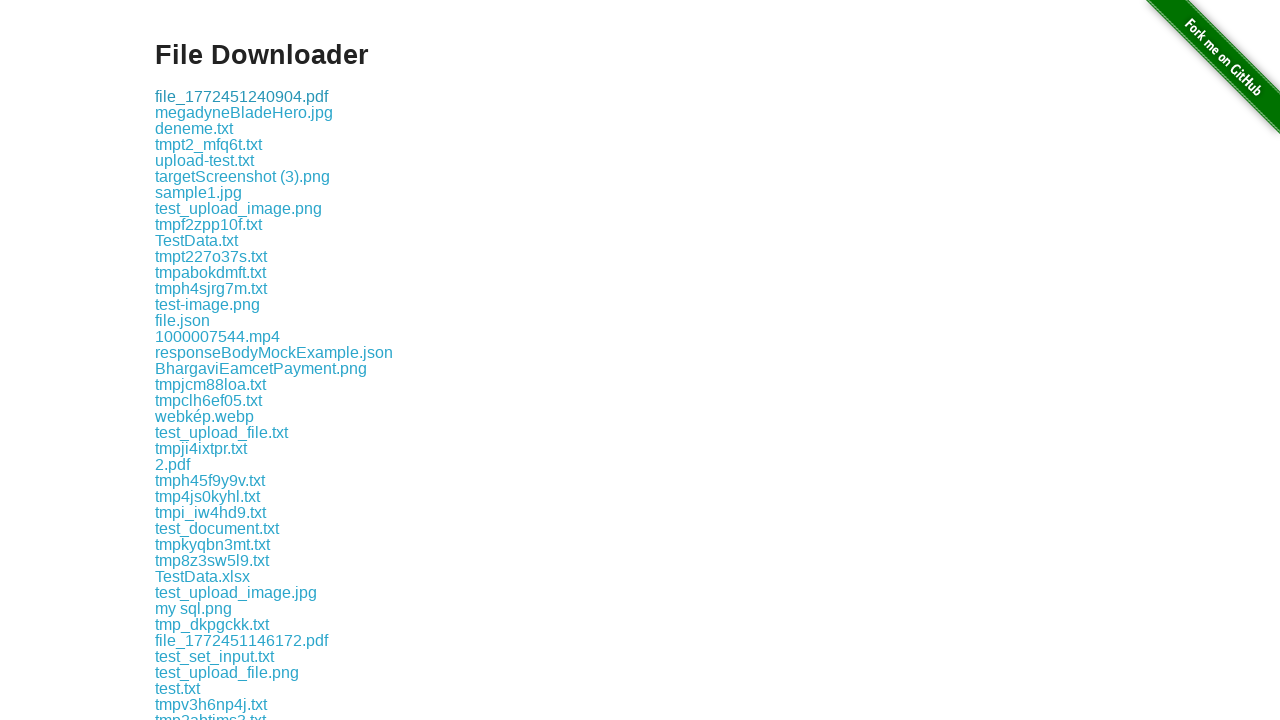